Tests a wait and verify functionality by clicking a verify button and checking that a success message is displayed

Starting URL: http://suninjuly.github.io/wait1.html

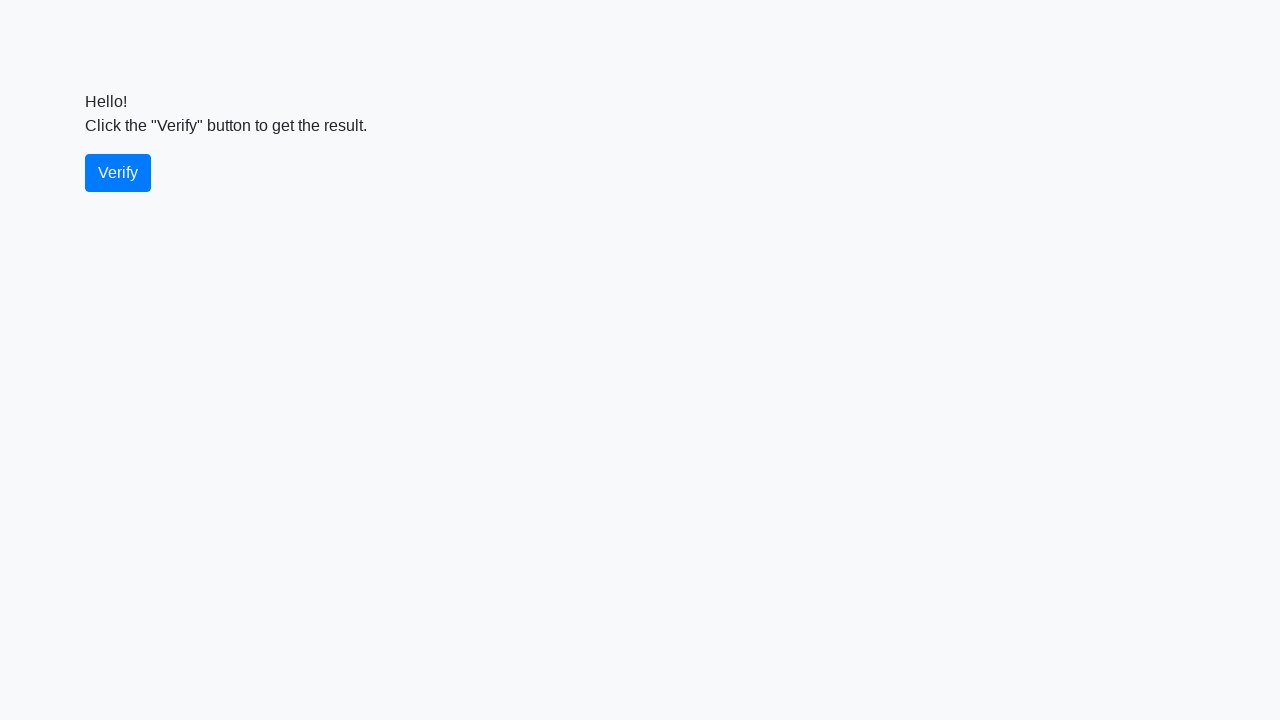

Waited for verify button to be available
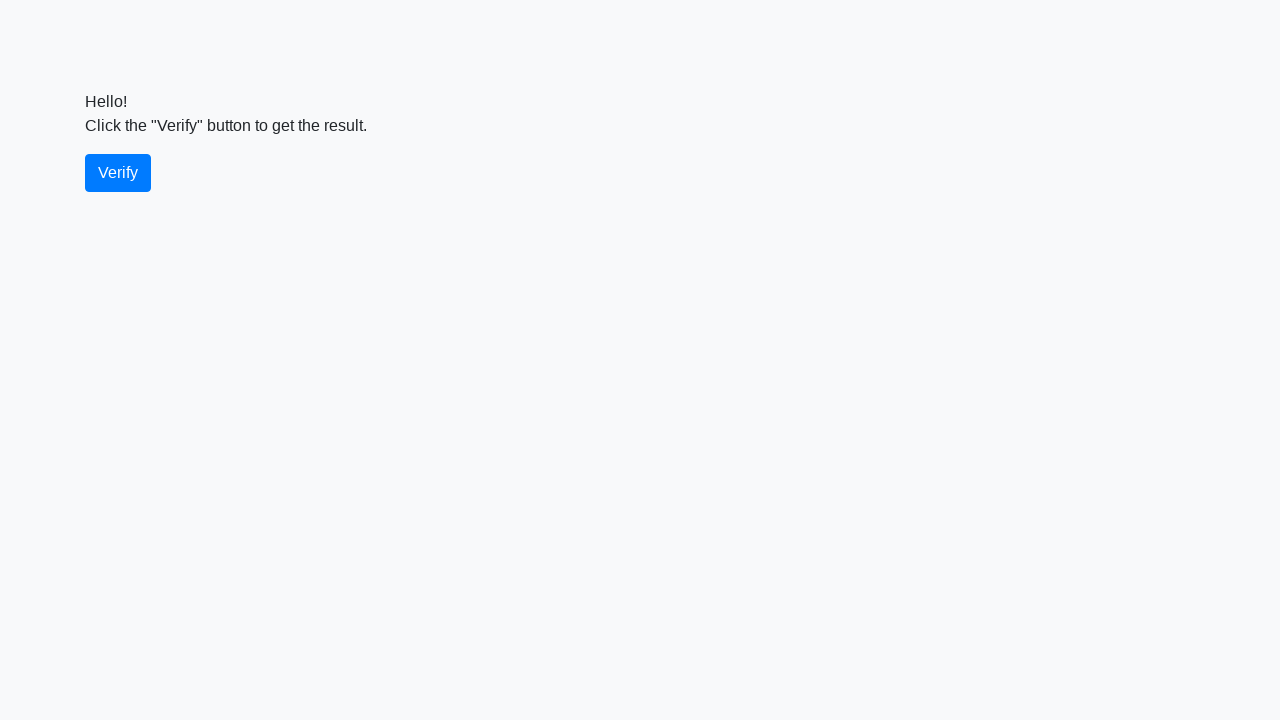

Clicked the verify button at (118, 173) on #verify
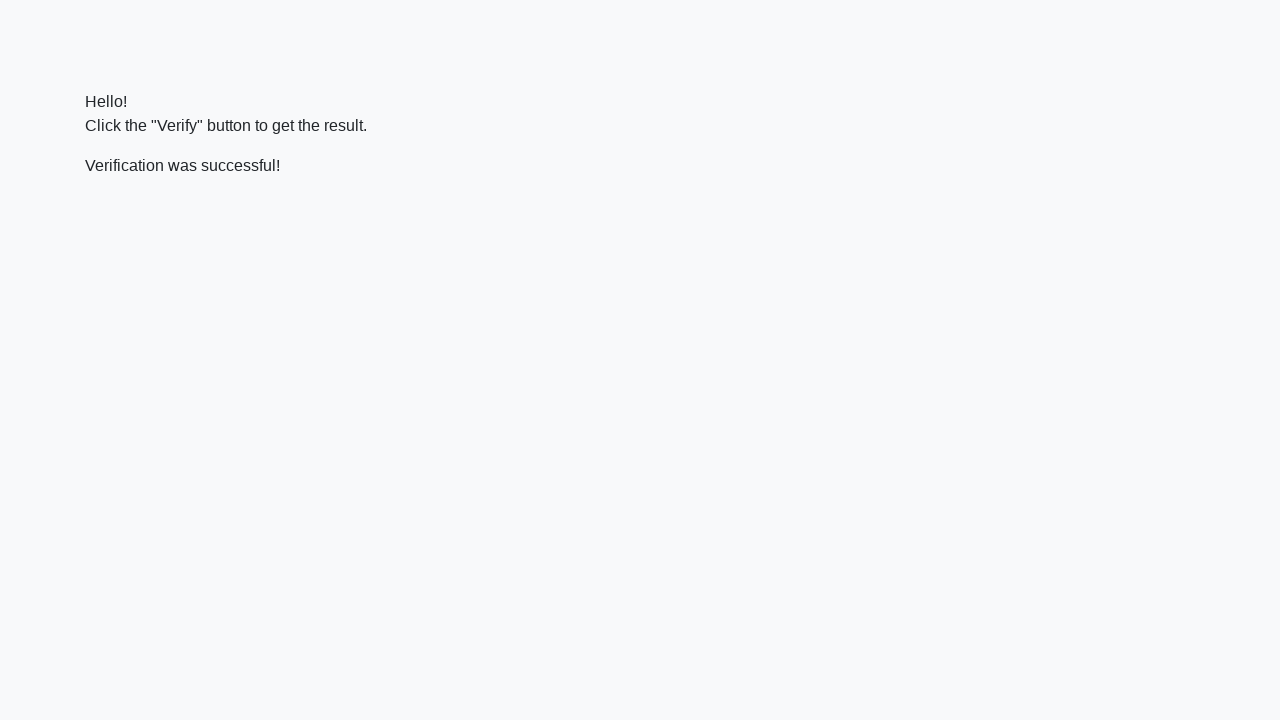

Waited for success message to appear
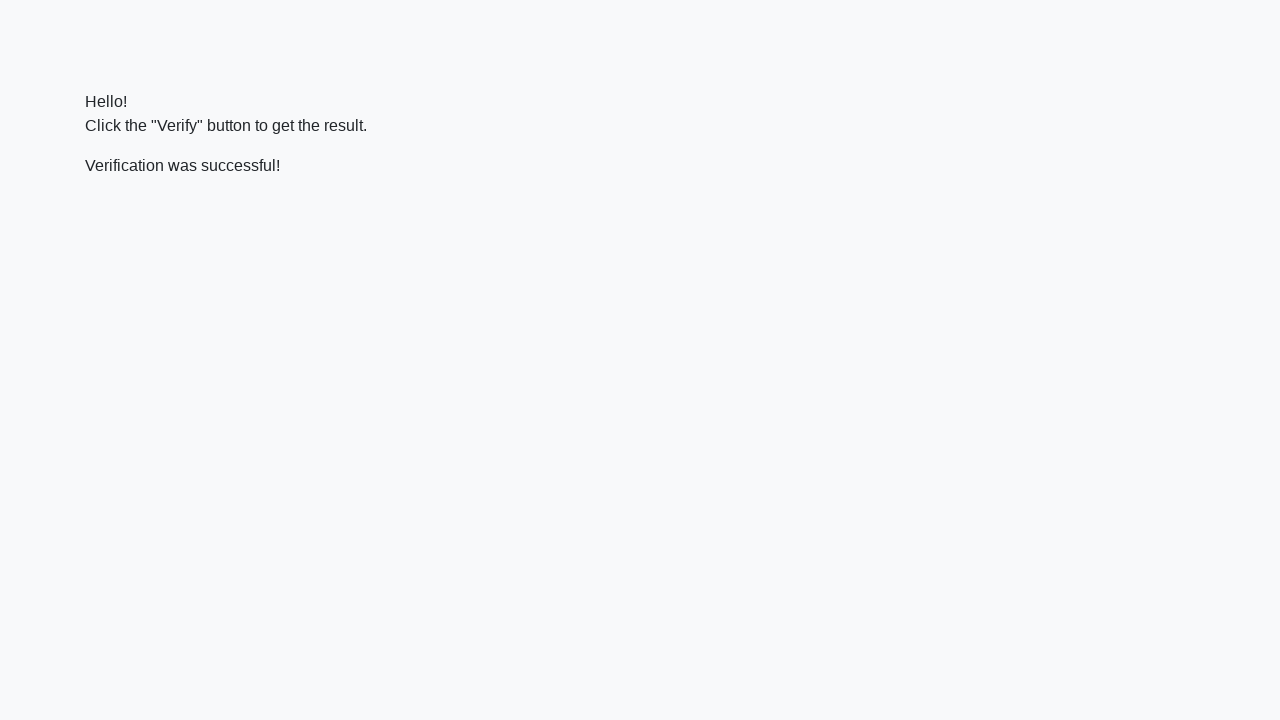

Located the success message element
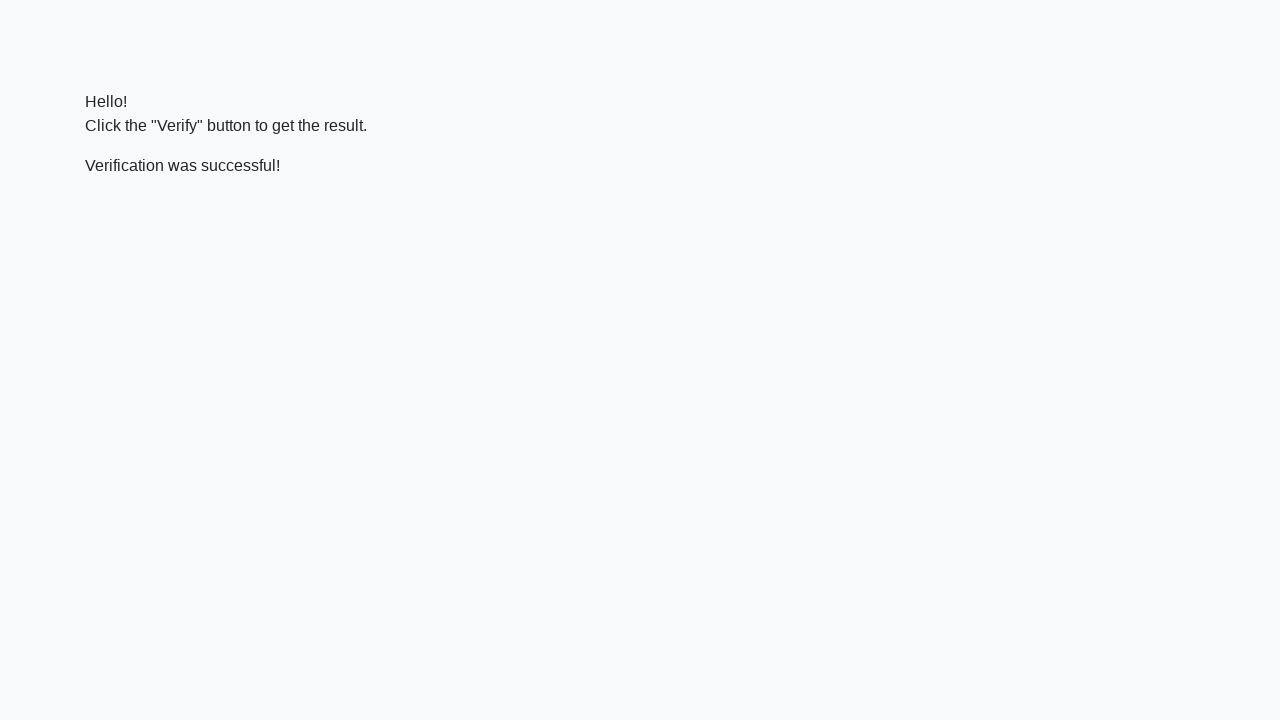

Verified that 'successful' text is present in the message
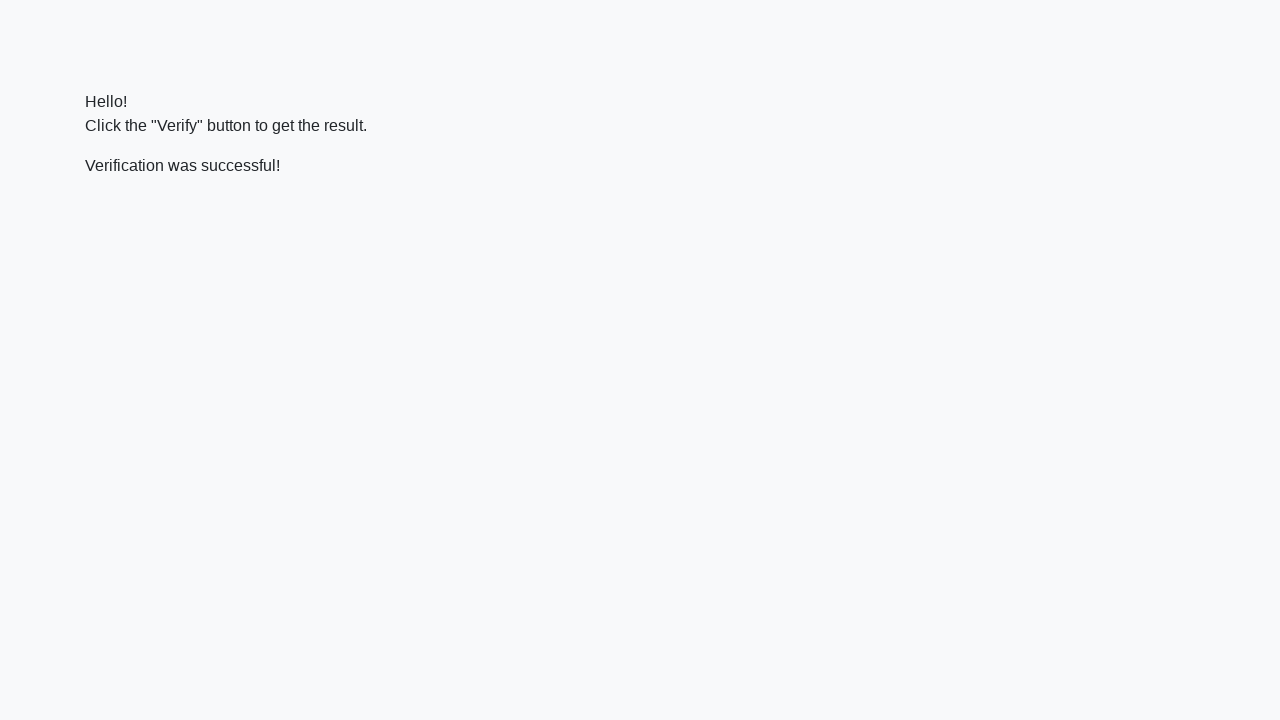

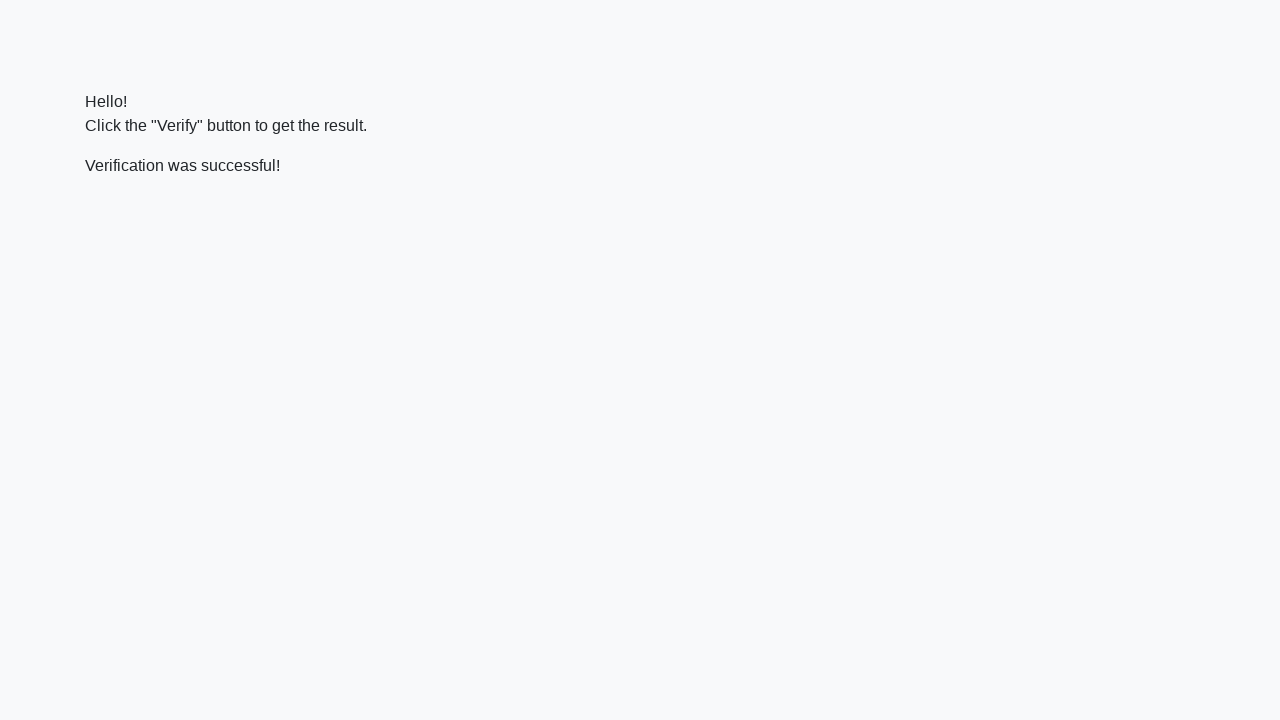